Searches for products and adds the third product to cart

Starting URL: https://rahulshettyacademy.com/seleniumPractise/#/

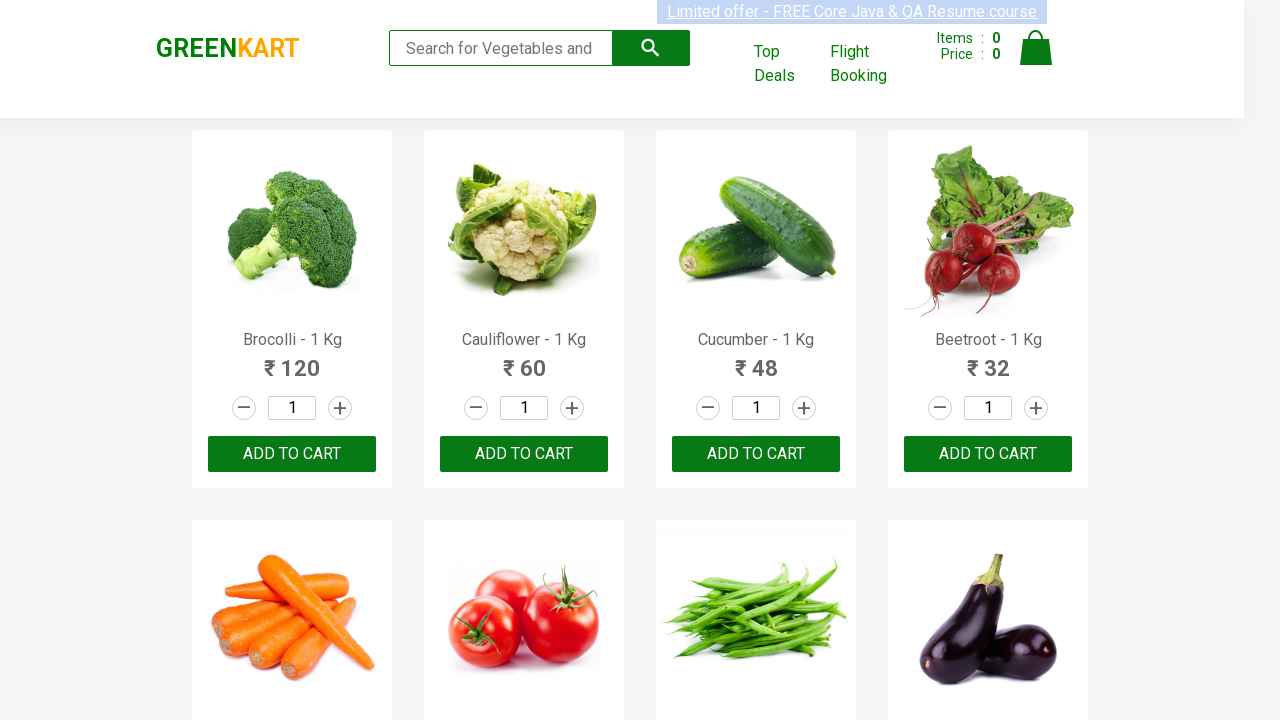

Filled search field with 'ca' to filter products on .search-keyword
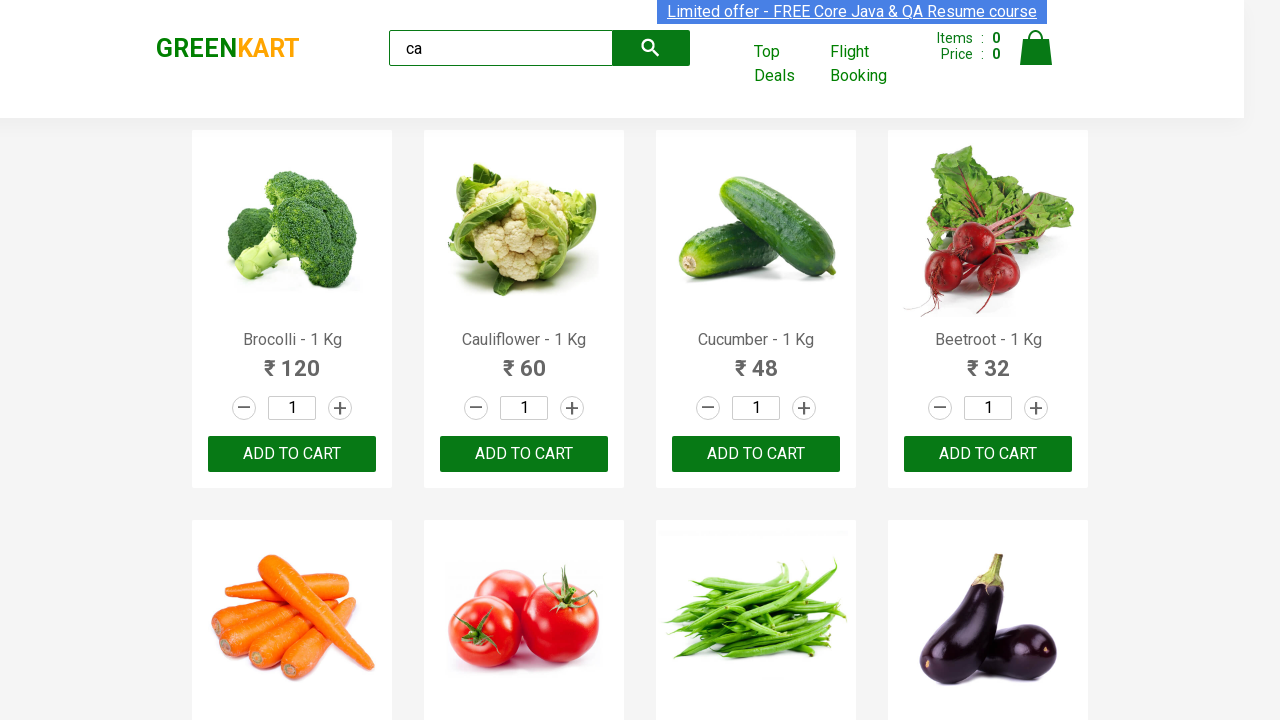

Waited for products to filter
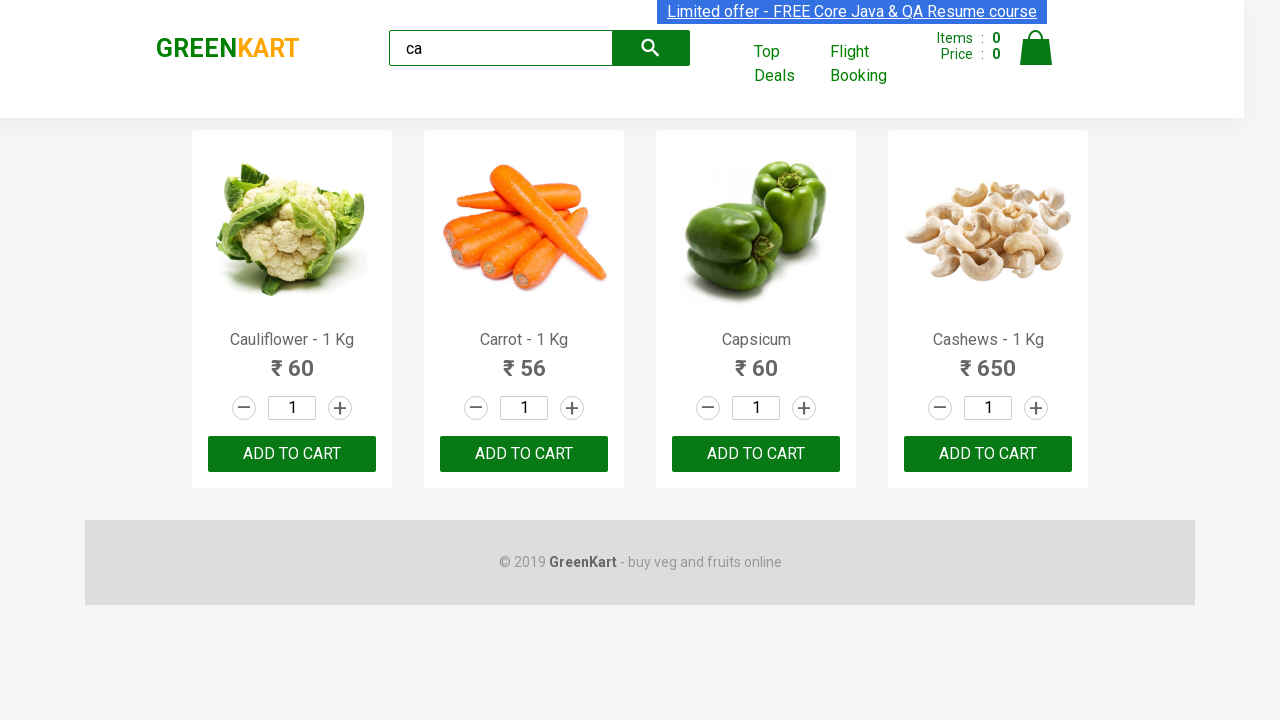

Clicked ADD TO CART button on the third filtered product at (756, 454) on .products .product >> nth=2 >> text=ADD TO CART
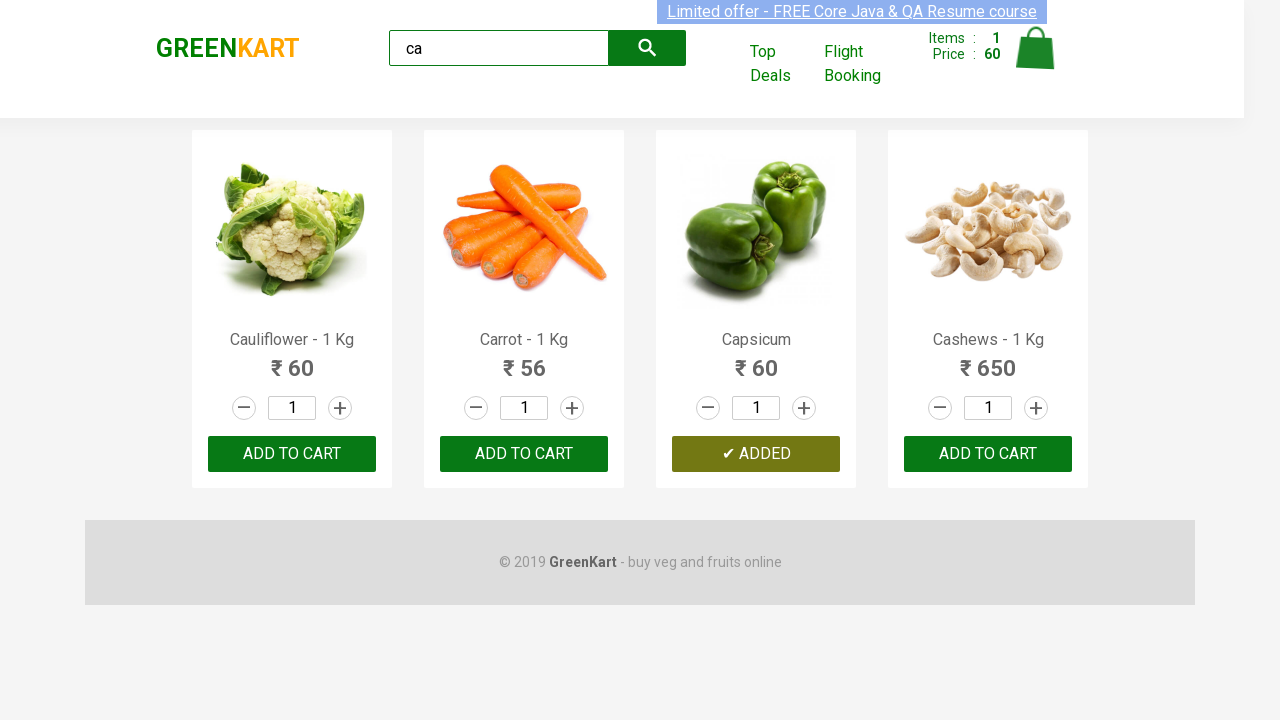

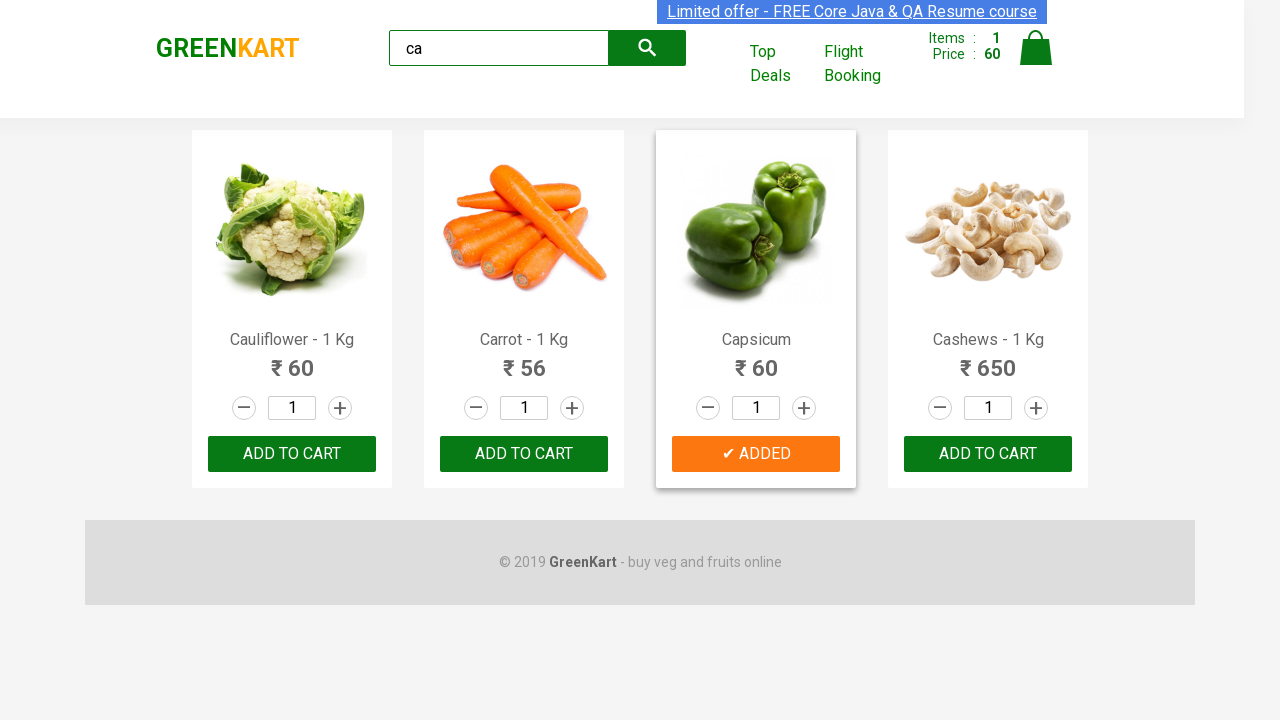